Tests pagination navigation on a bookstore website by loading the sale books listing page, verifying products are displayed, and clicking through to the next page.

Starting URL: https://bonito.pl/kategoria/ksiazki/?sale=1

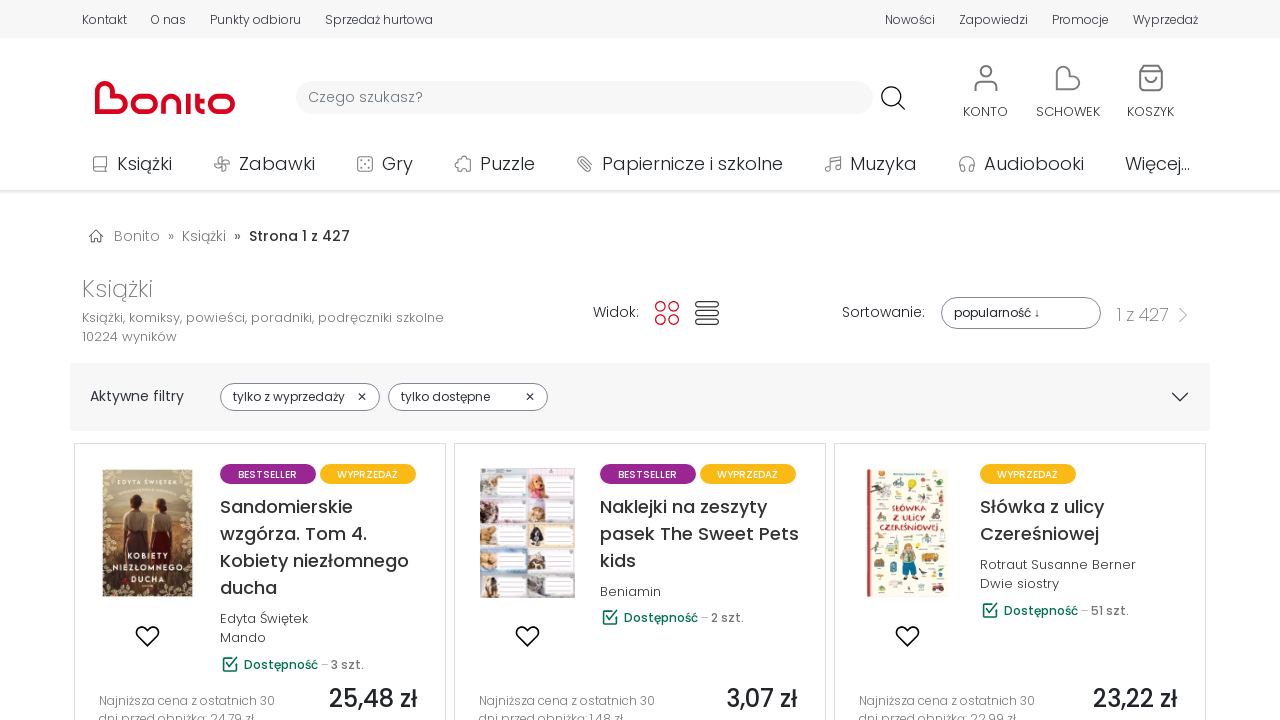

Waited for product listings to load on sale books page
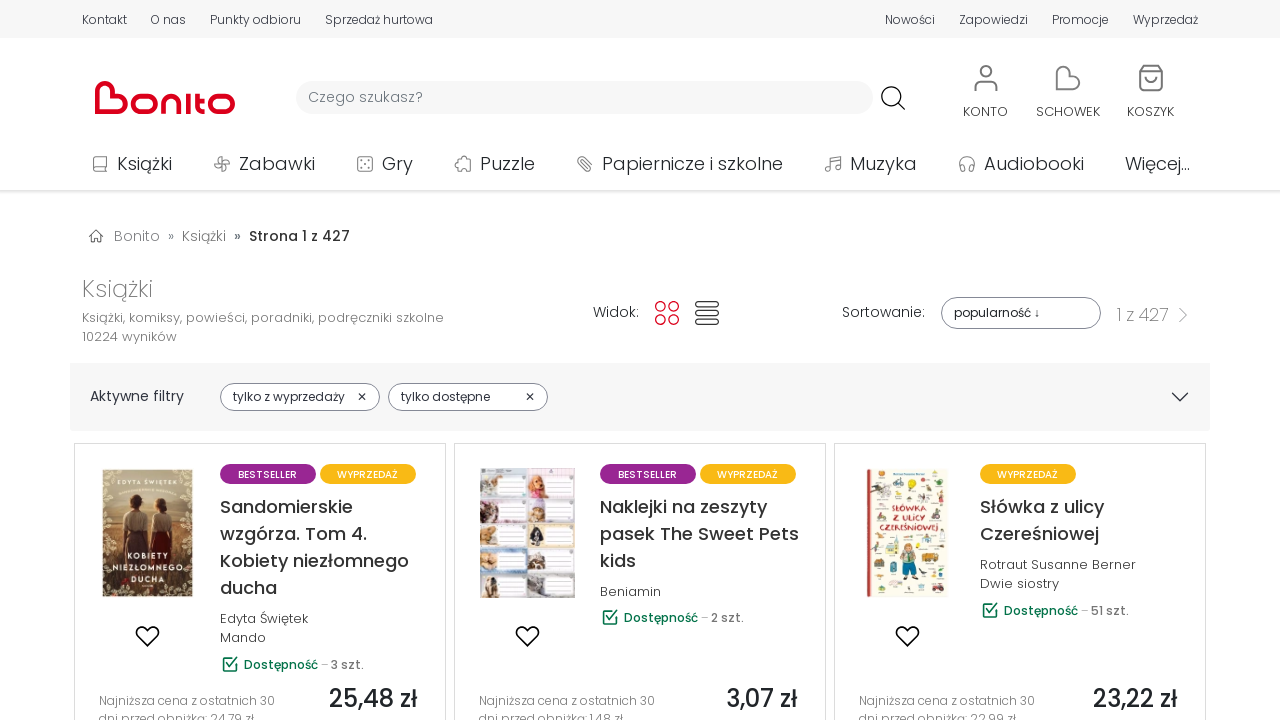

Verified first product is displayed on the page
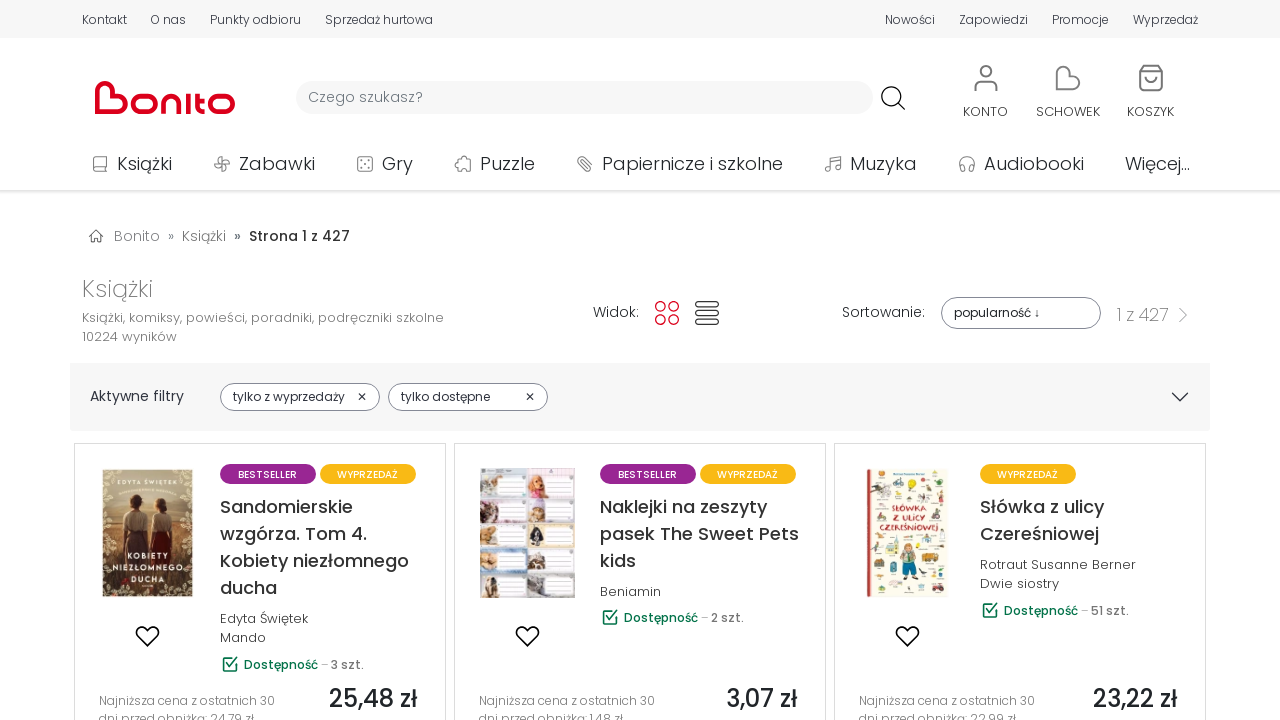

Clicked next page arrow to navigate to page 2 at (1183, 315) on xpath=//img[contains(@src,'arrow-right-grey.svg')] >> nth=0
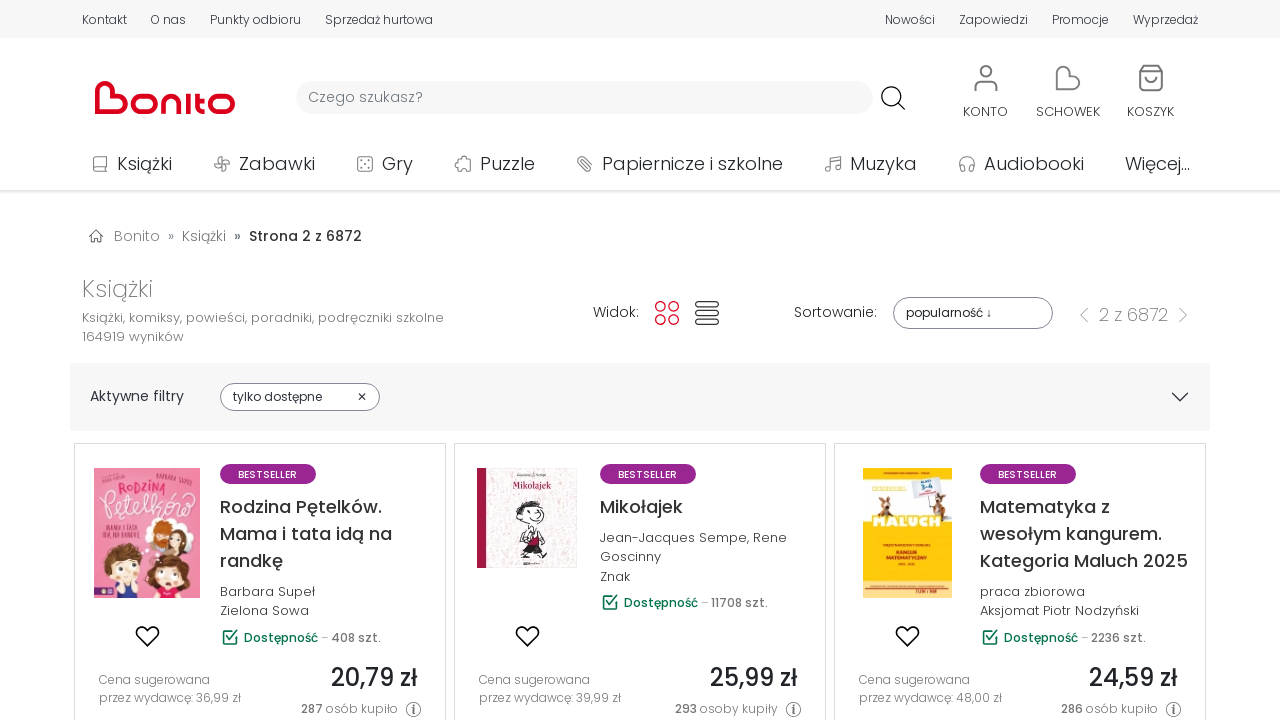

Waited for next page of products to load
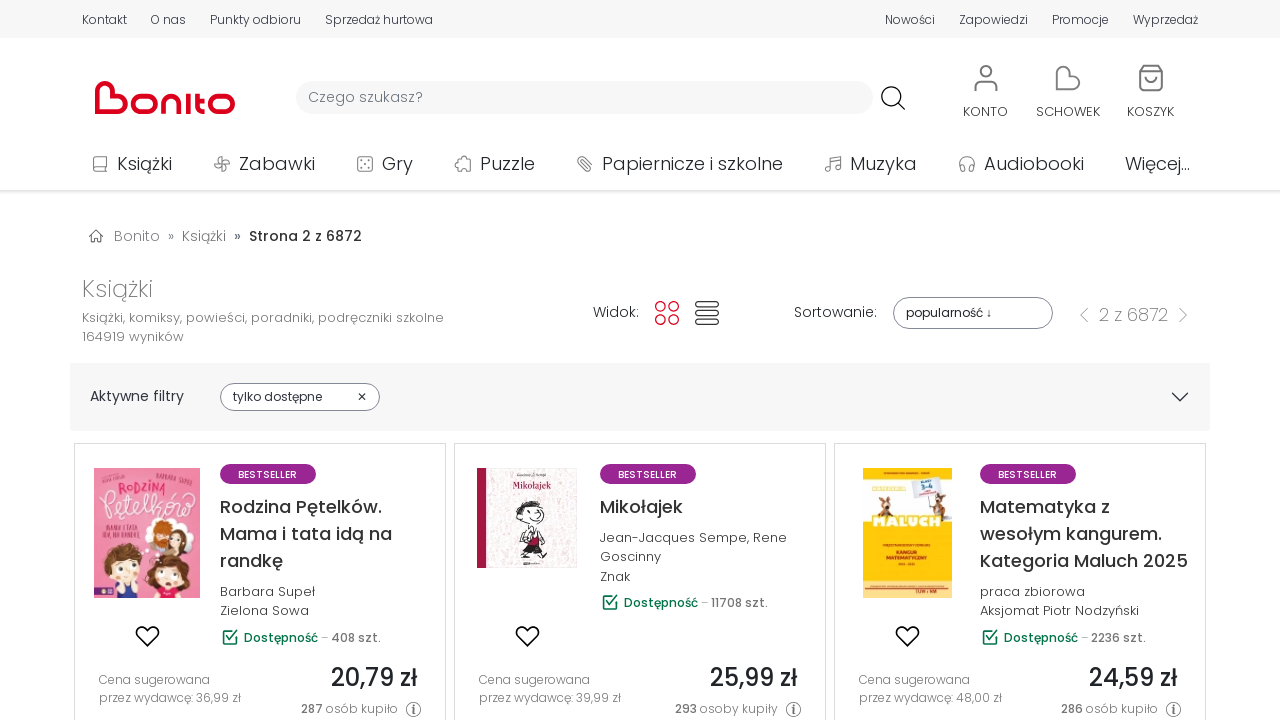

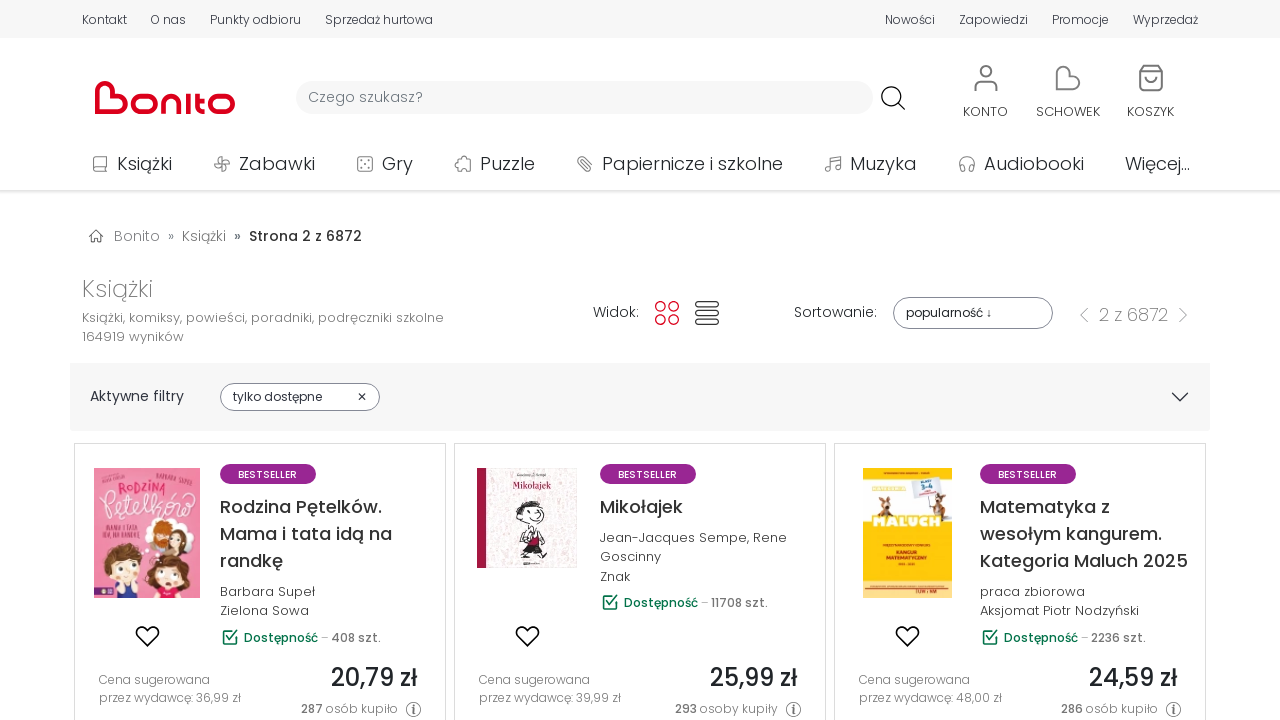